Tests navigation by clicking the Register button to switch to registration form

Starting URL: https://web-demo.qahive.com/e-commerce/register

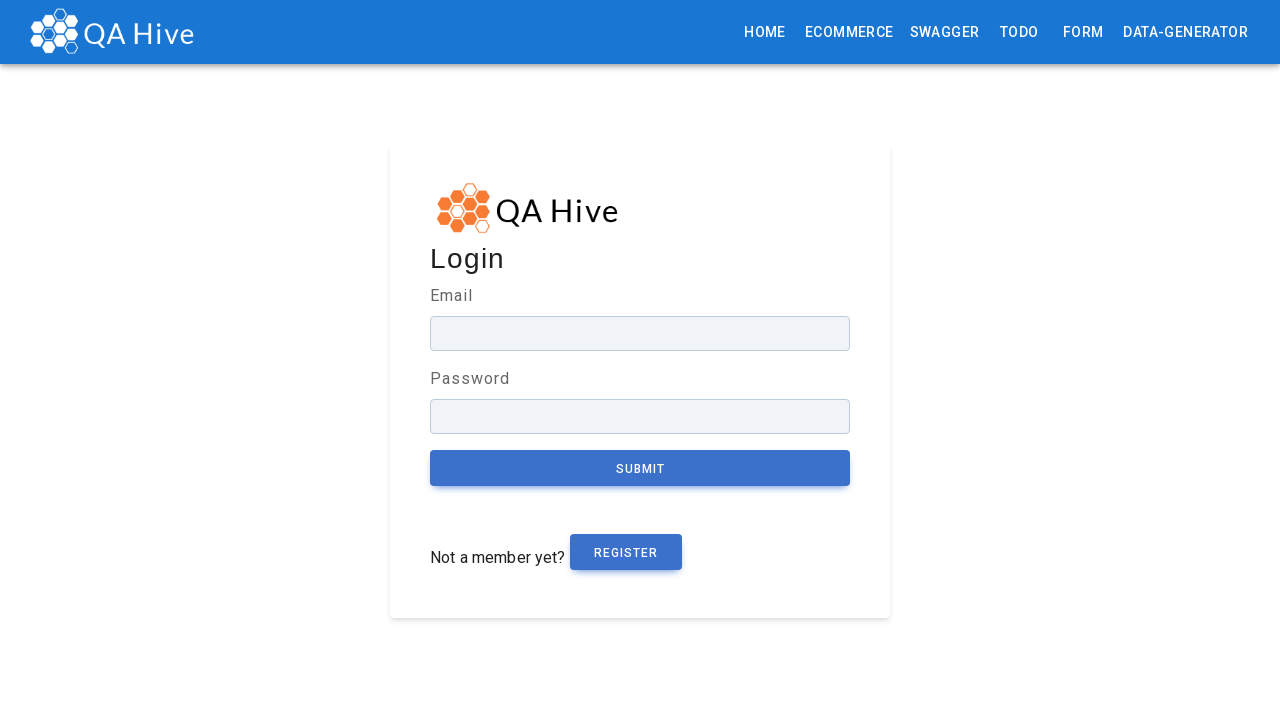

Waited 1 second for page to load
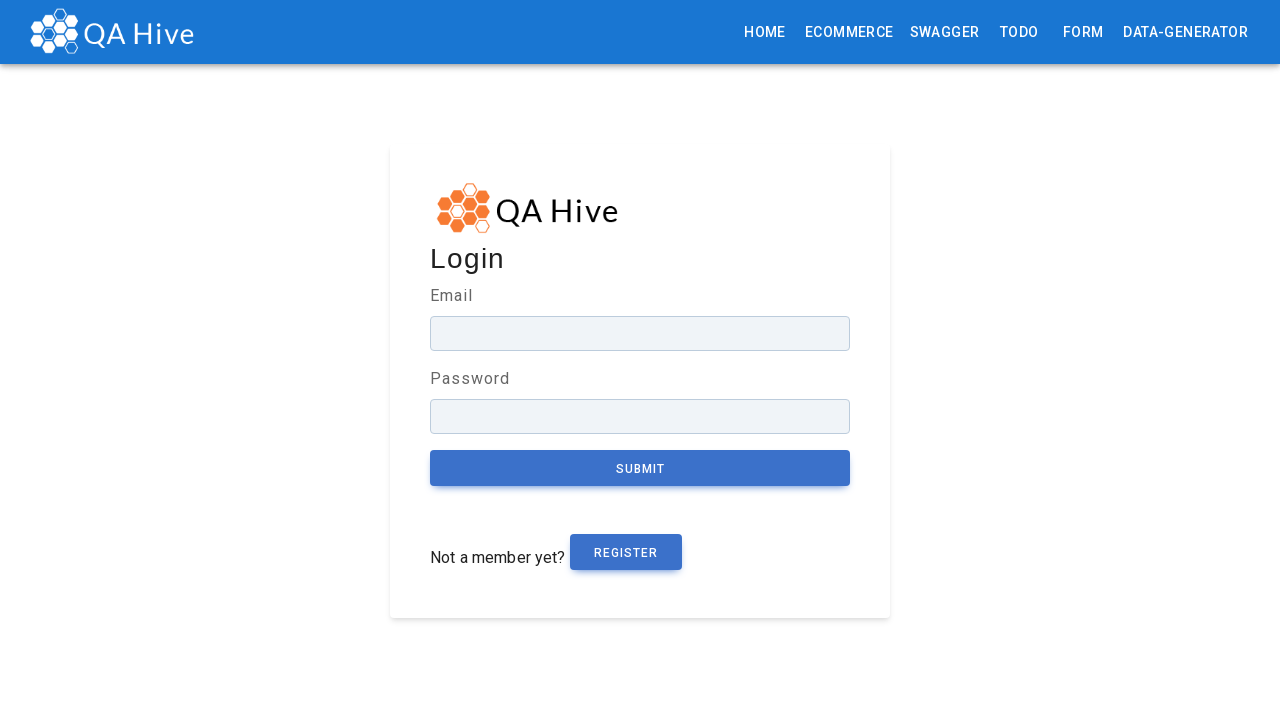

Clicked Register button to navigate to registration form at (626, 552) on xpath=//button[contains(text(),'Register')]
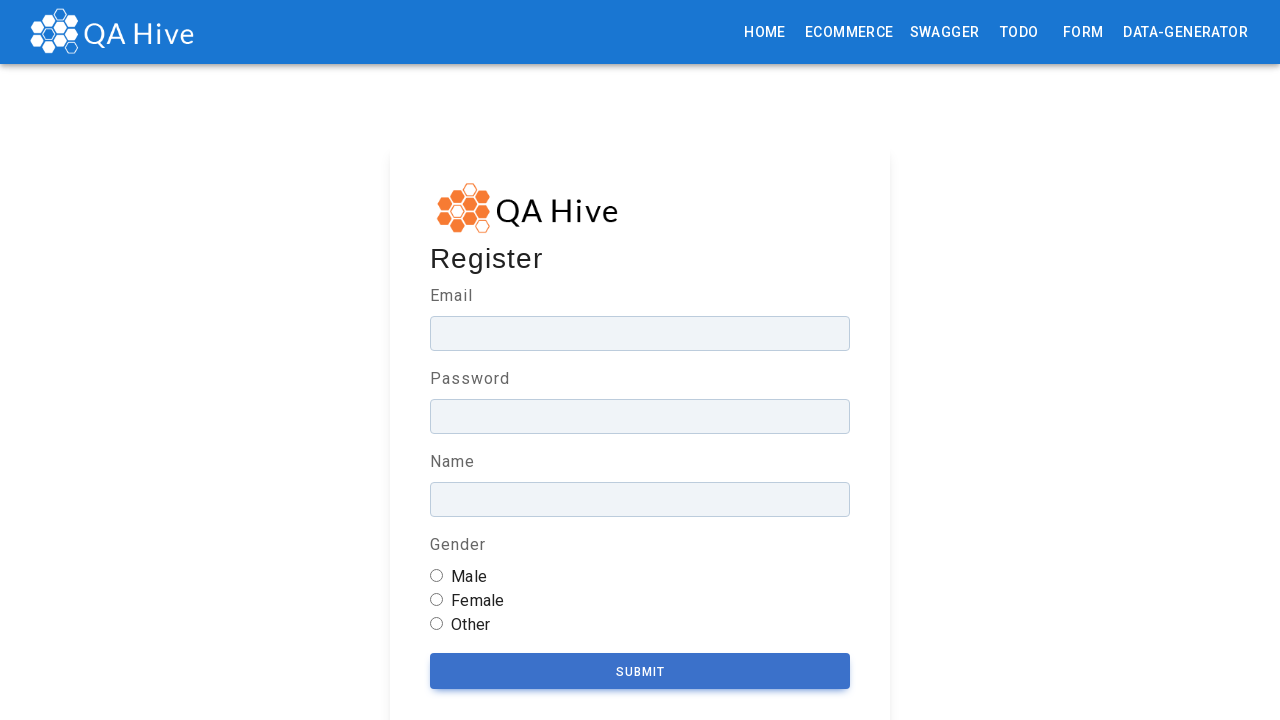

Registration form element appeared and loaded
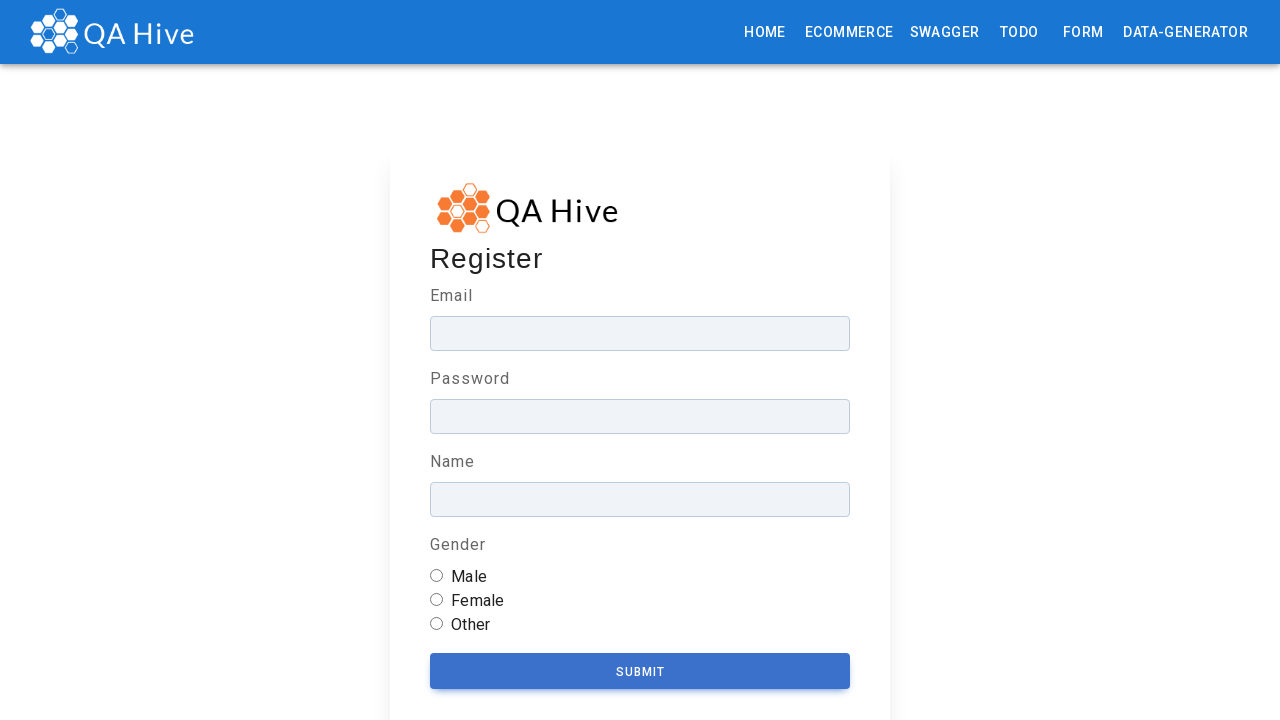

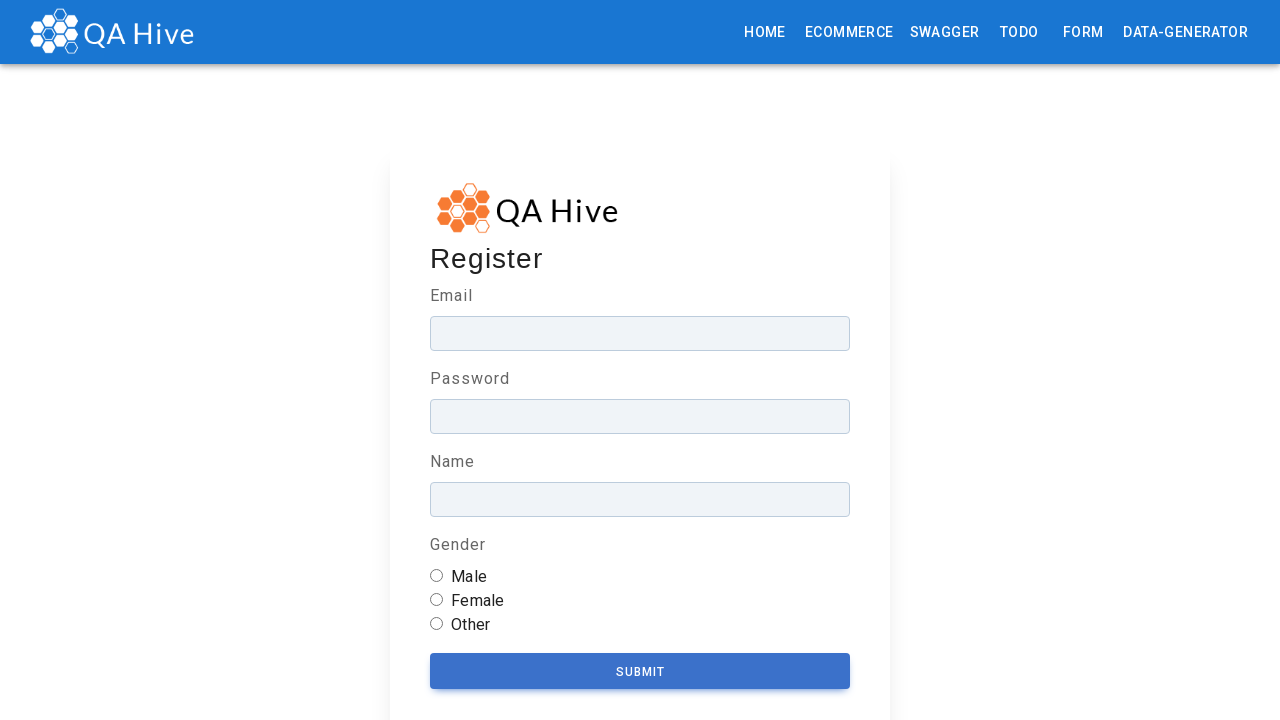